Solves a math problem by extracting two numbers from the page, calculating their sum, and selecting the correct answer from a dropdown menu

Starting URL: https://suninjuly.github.io/selects1.html

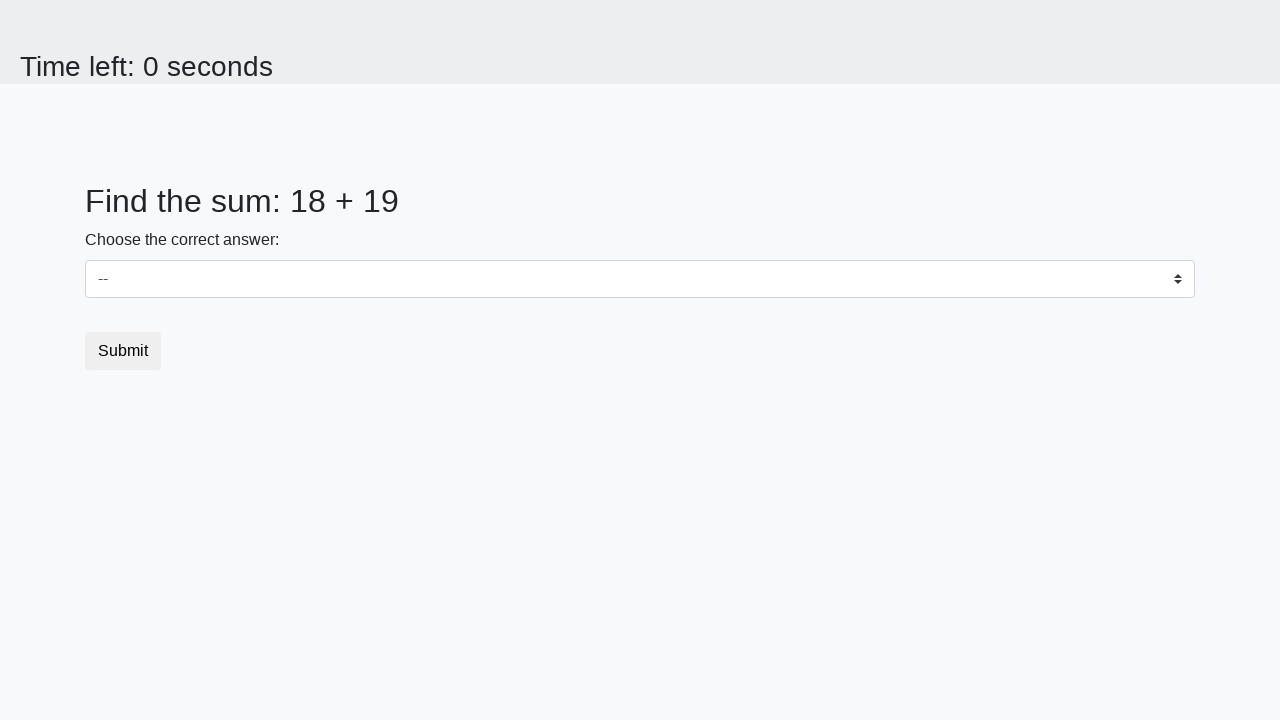

Extracted first number from #num1 element
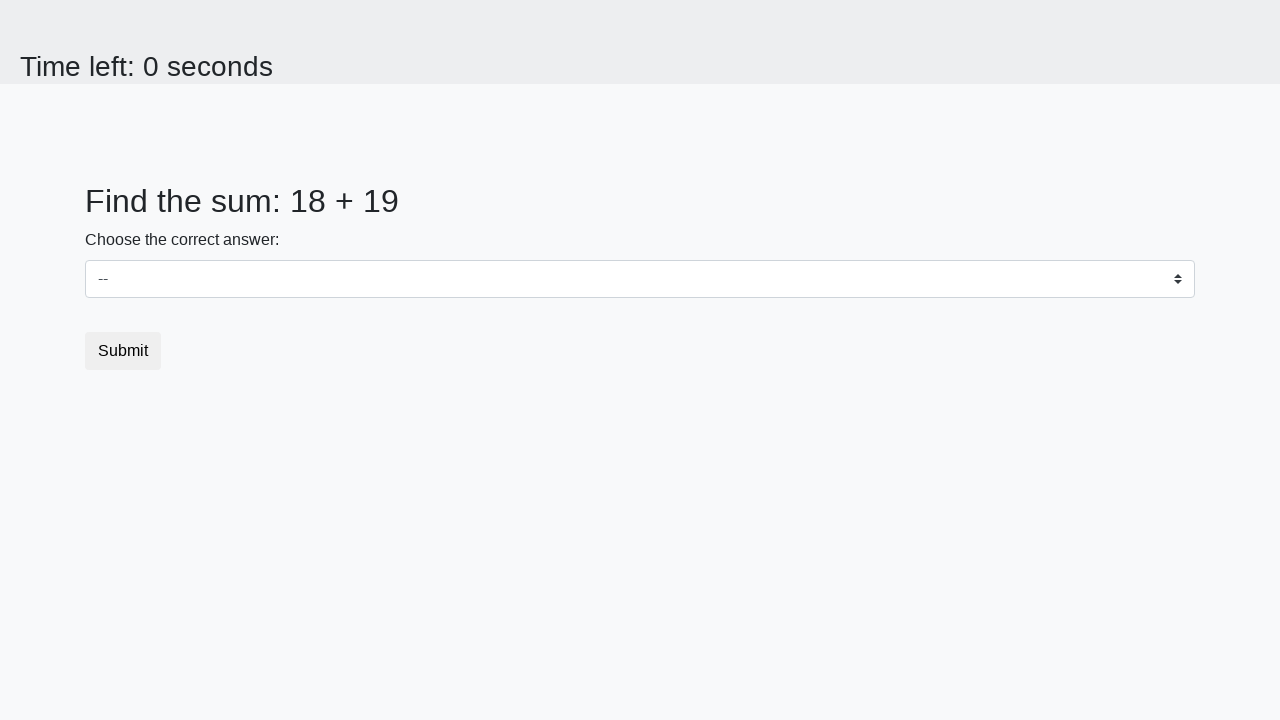

Extracted second number from #num2 element
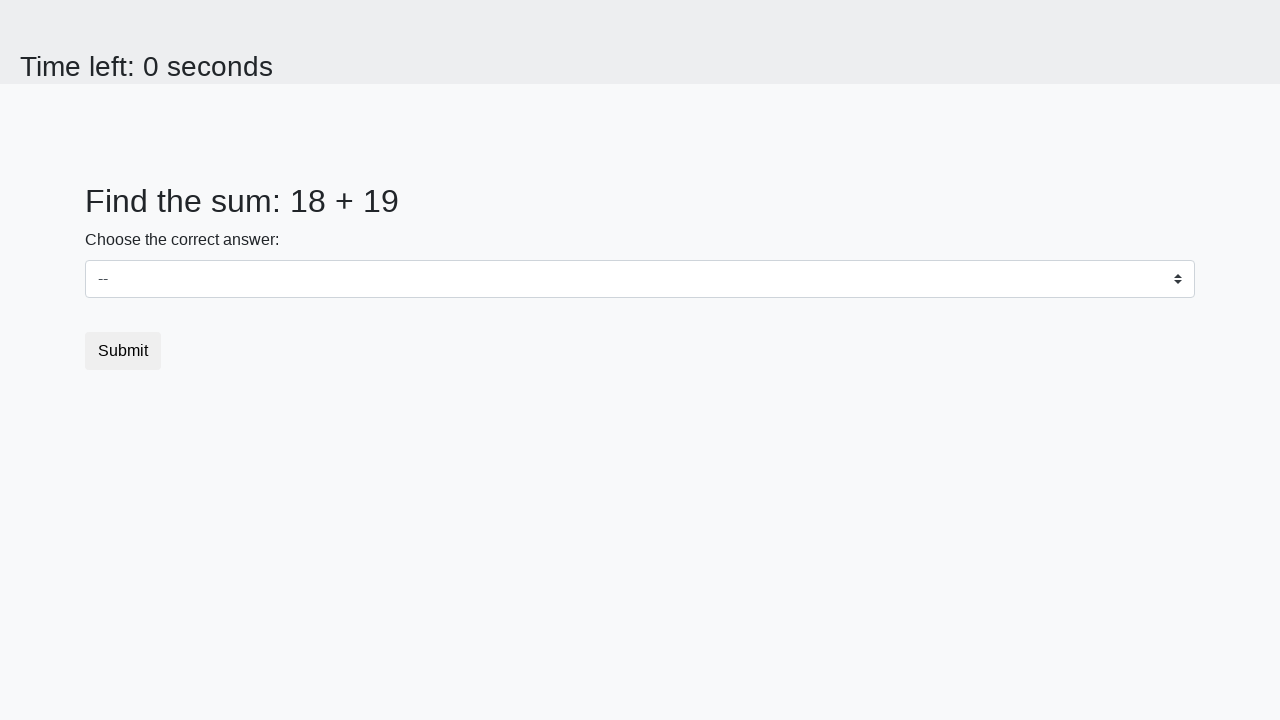

Calculated sum of 18 + 19 = 37
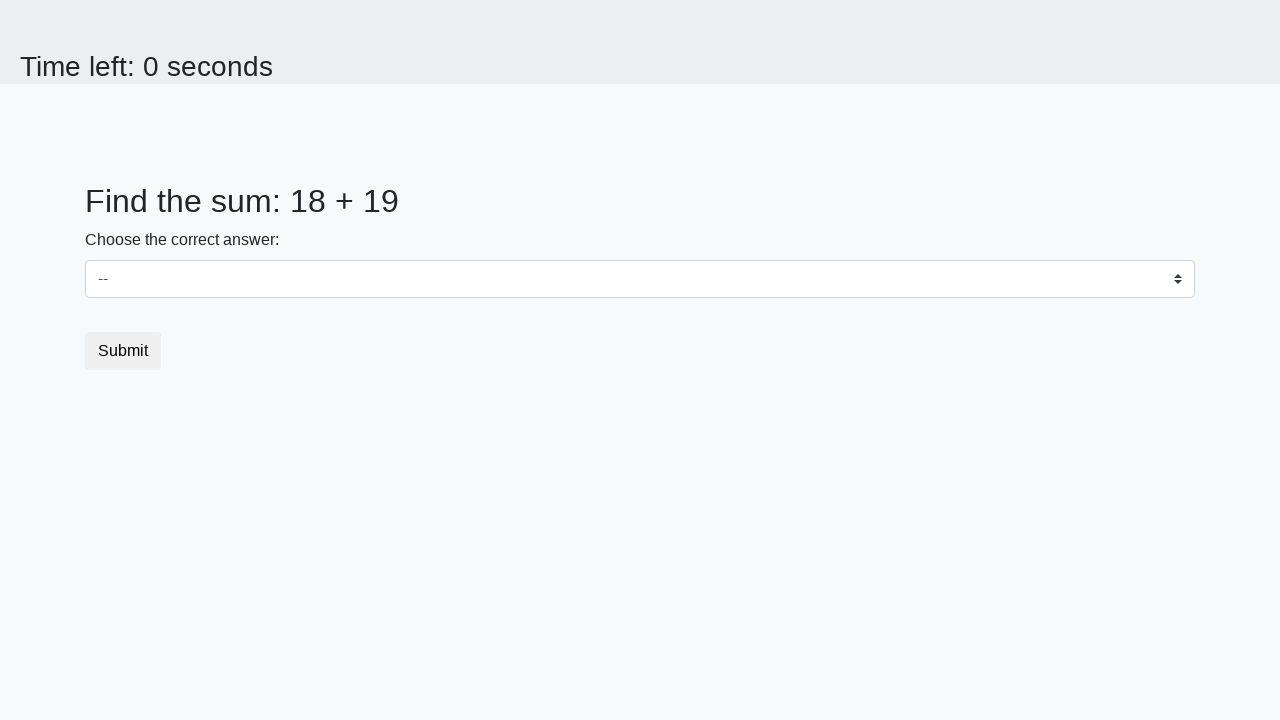

Selected 37 from dropdown menu on select
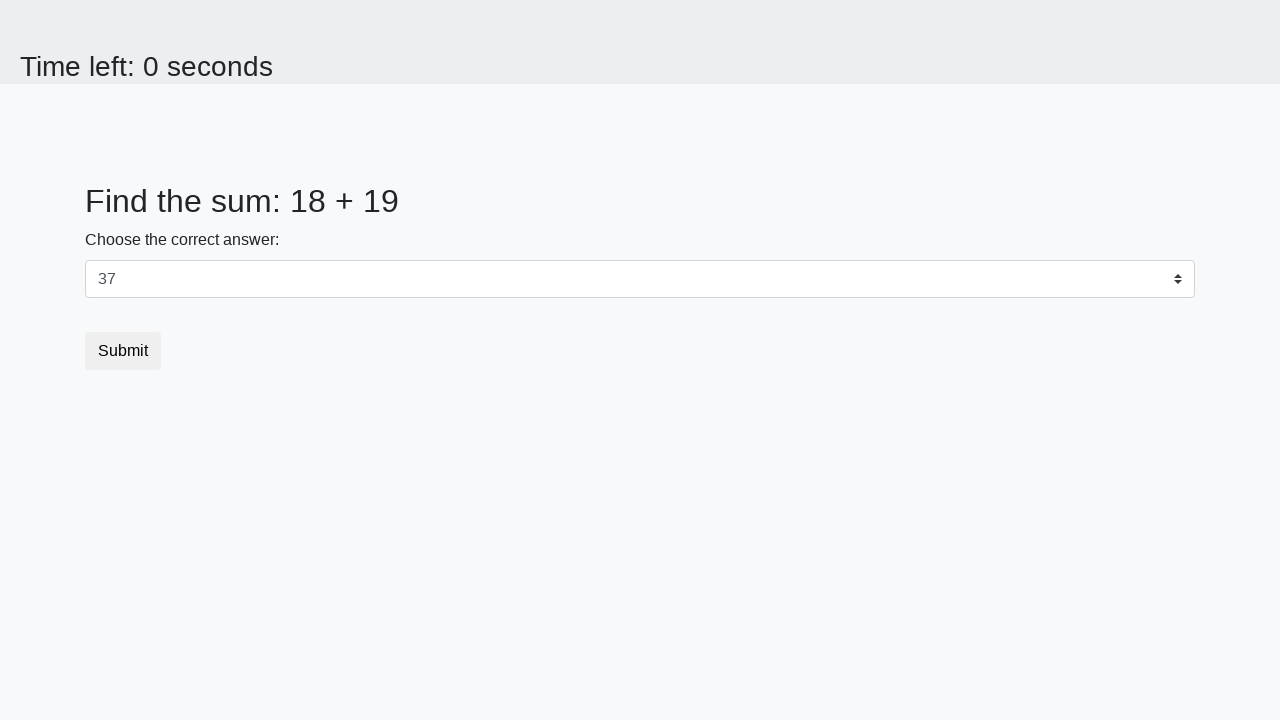

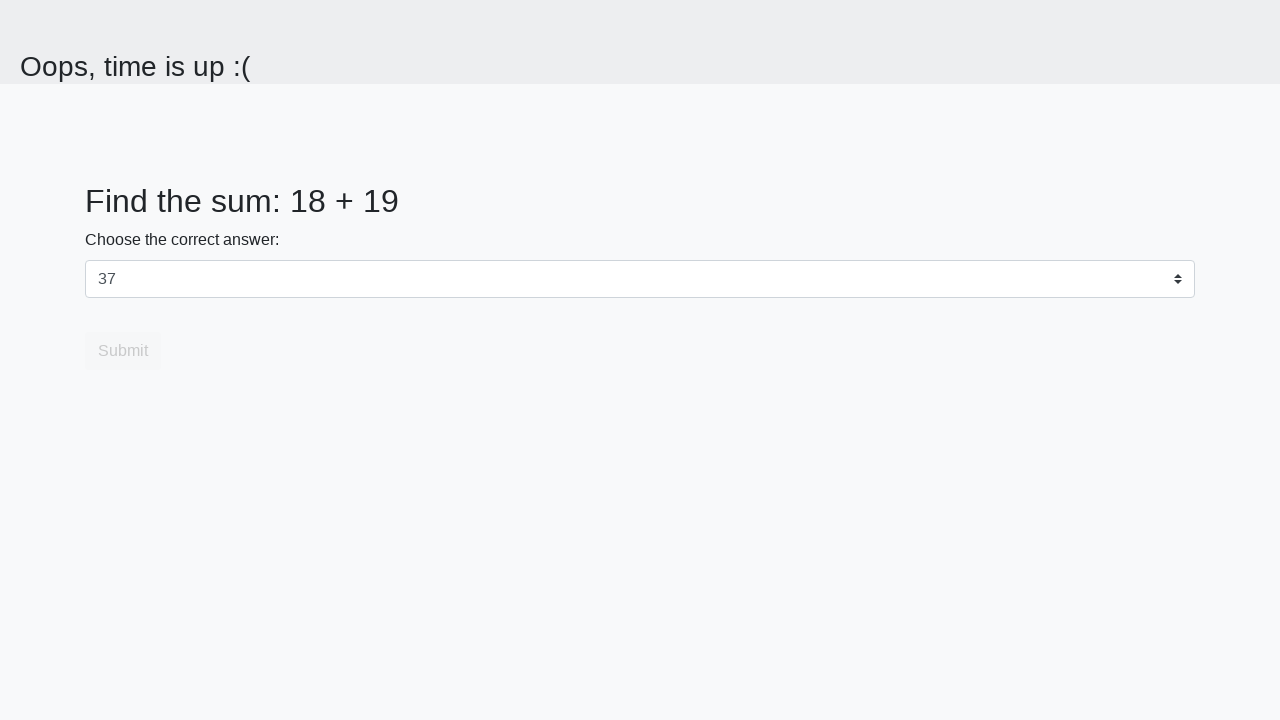